Tests iframe interaction on W3Schools tryit editor by switching to iframe, clicking a button, switching back to parent frame, and clicking the run button

Starting URL: https://www.w3schools.com/html/tryit.asp?filename=tryhtml_scripts_intro

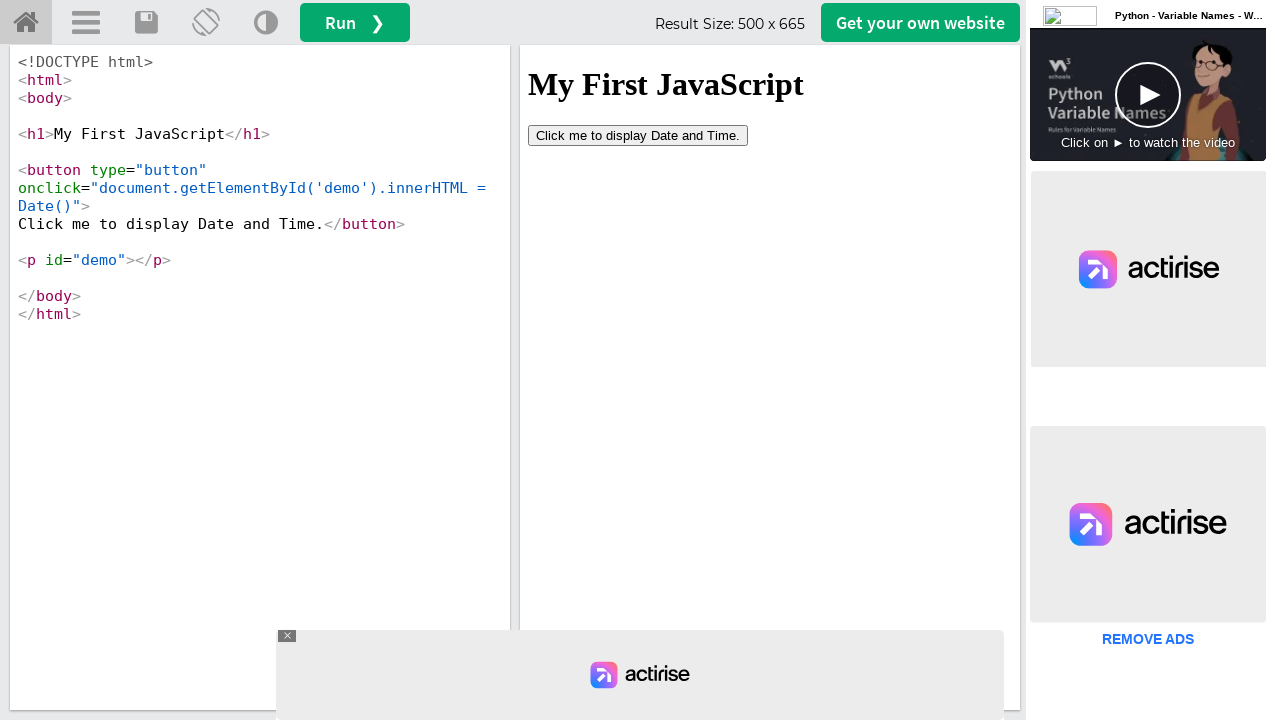

Navigated to W3Schools tryit editor page
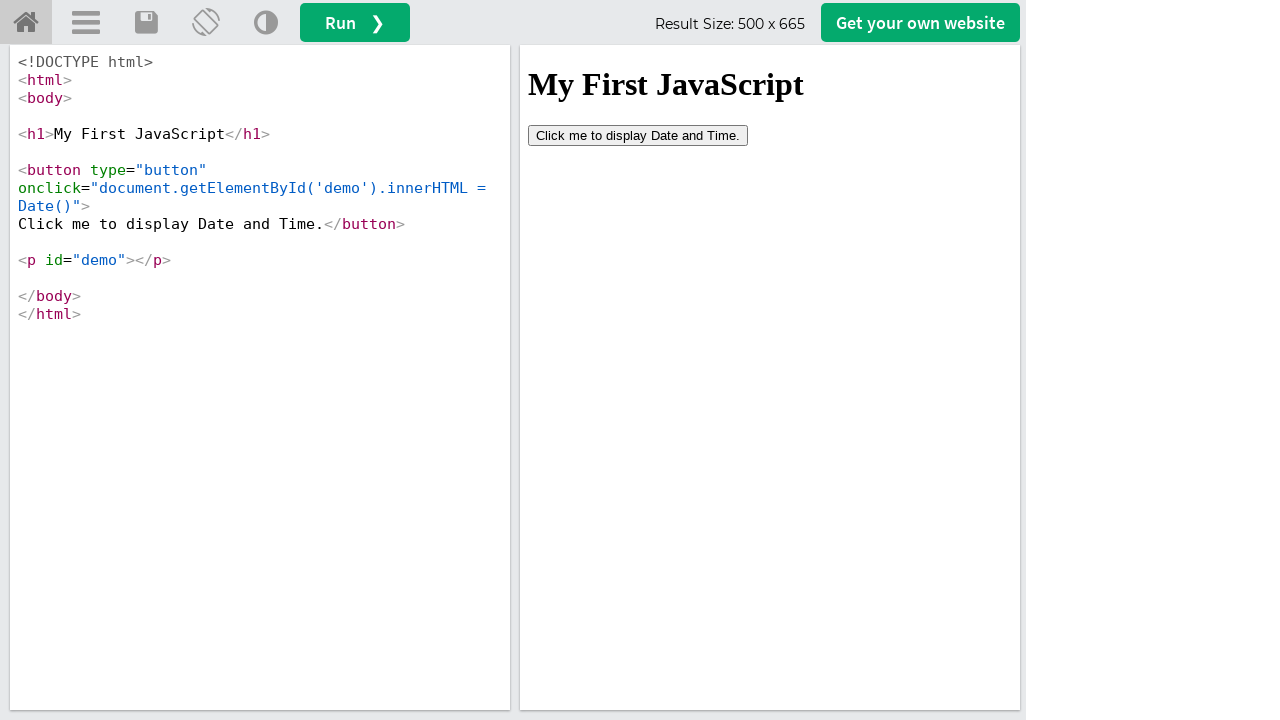

Located iframe with ID 'iframeResult'
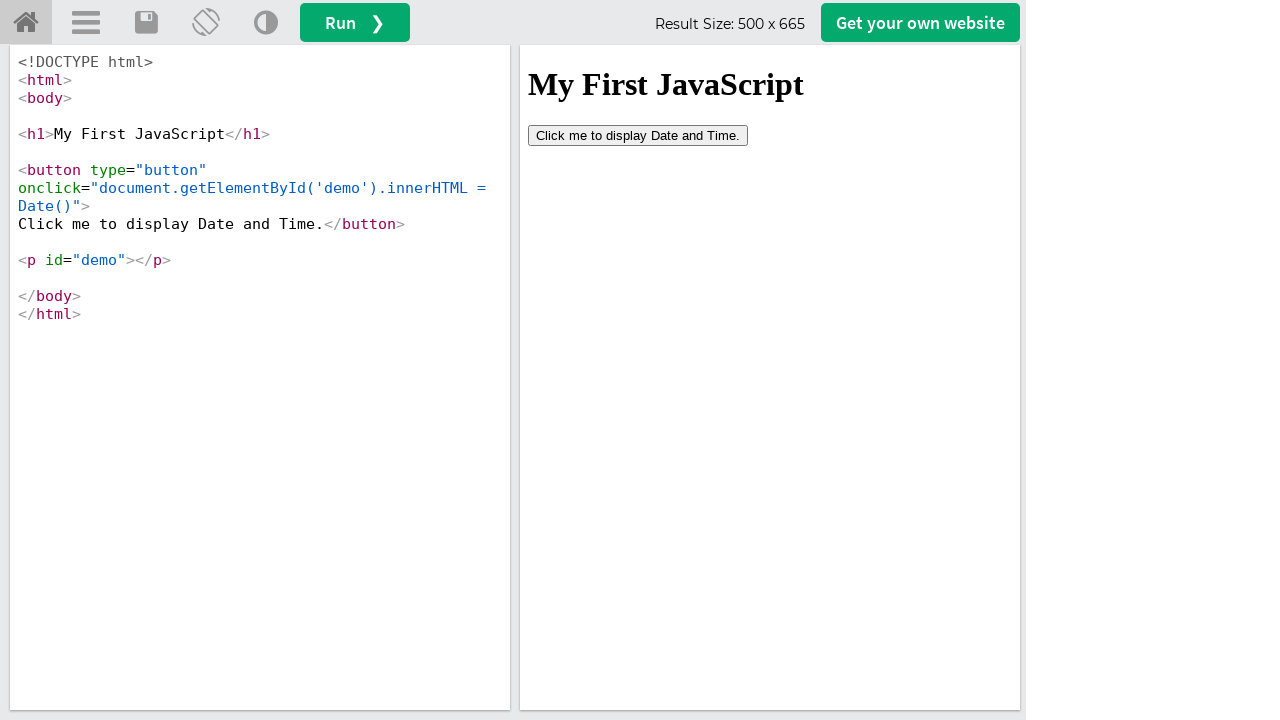

Clicked button inside iframe at (638, 135) on #iframeResult >> internal:control=enter-frame >> xpath=/html/body/button
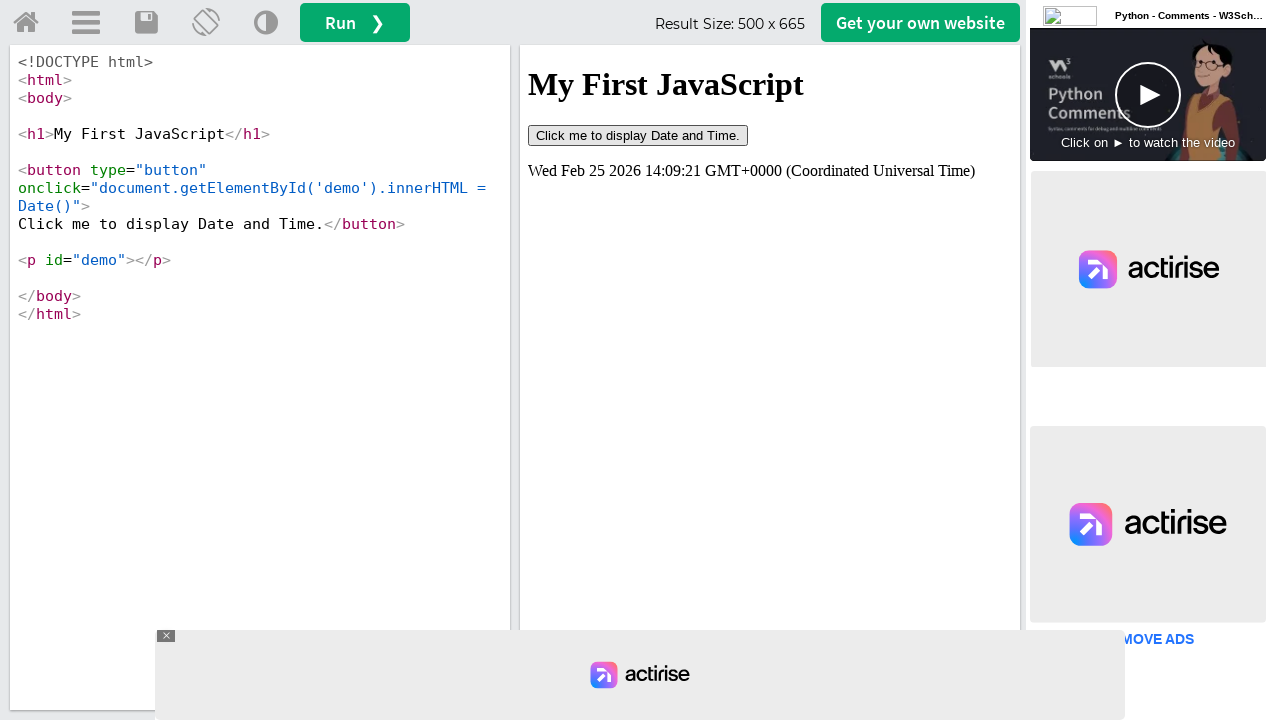

Clicked run button in main frame at (355, 22) on #runbtn
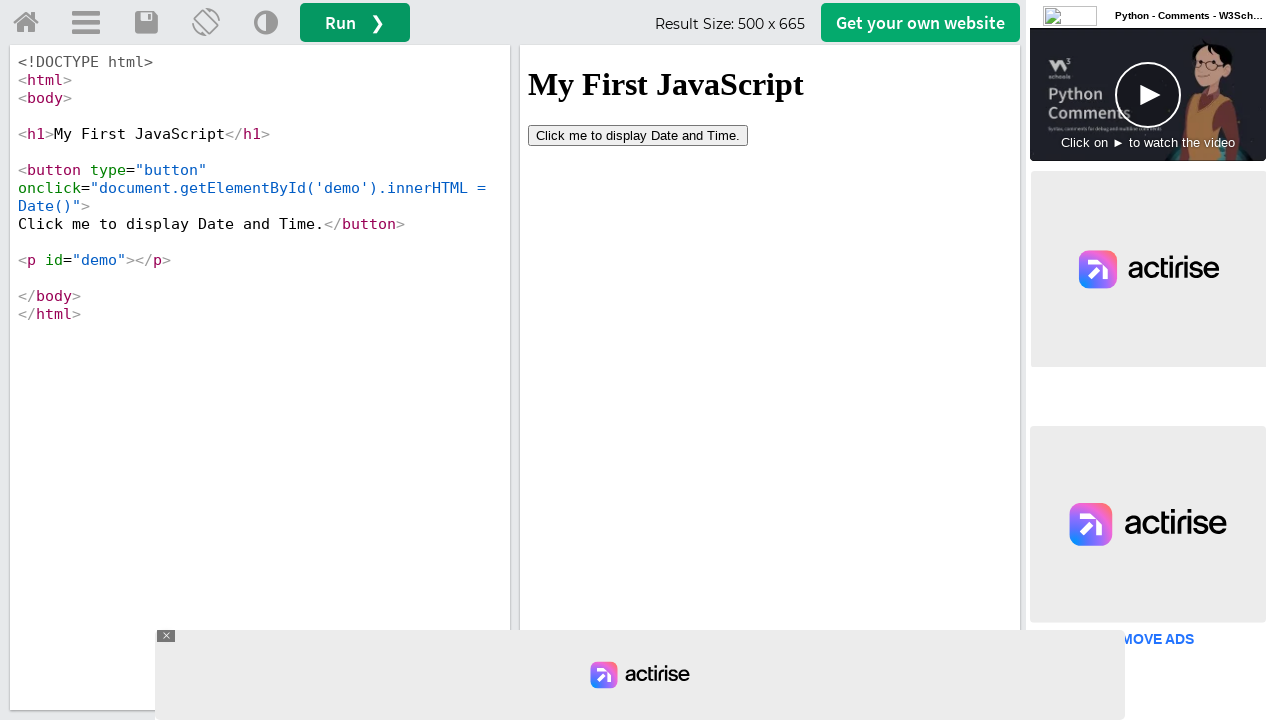

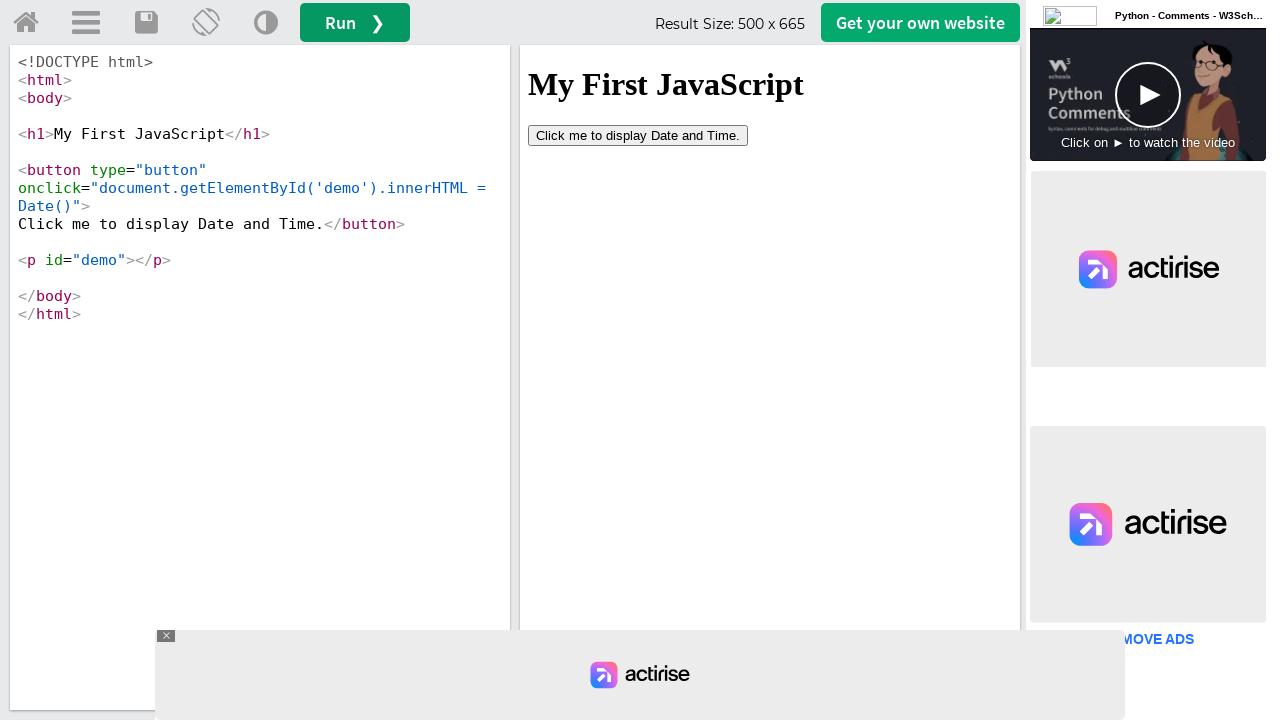